Tests e-commerce purchase flow by adding laptops to cart, removing one item, and completing the checkout process with order verification

Starting URL: https://www.demoblaze.com/index.html

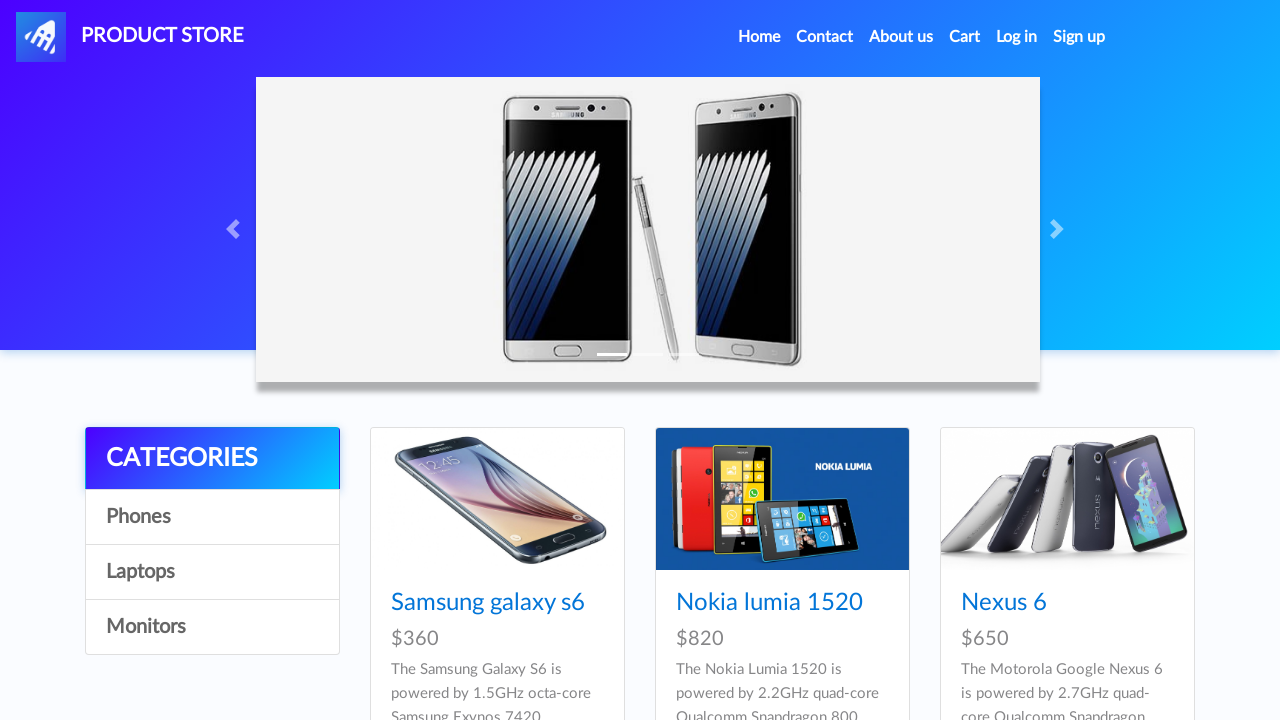

Clicked on Laptops category at (212, 572) on a:text('Laptops')
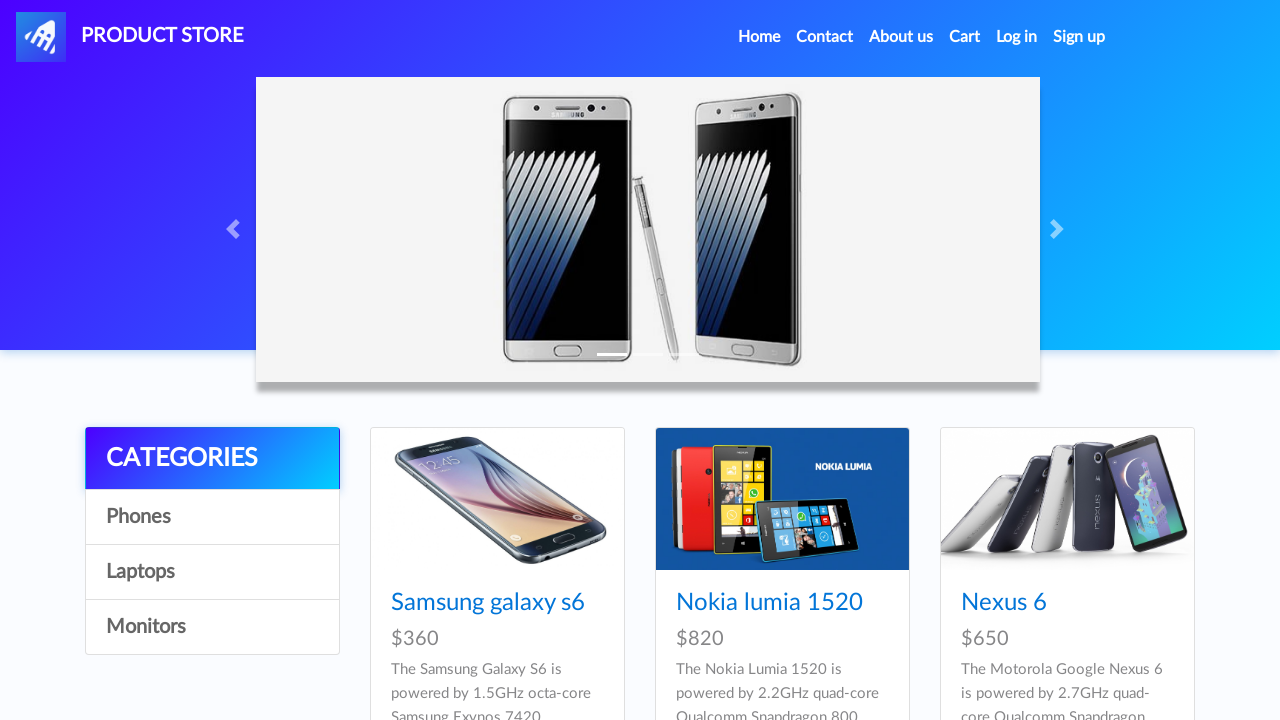

Waited 3 seconds for products to load
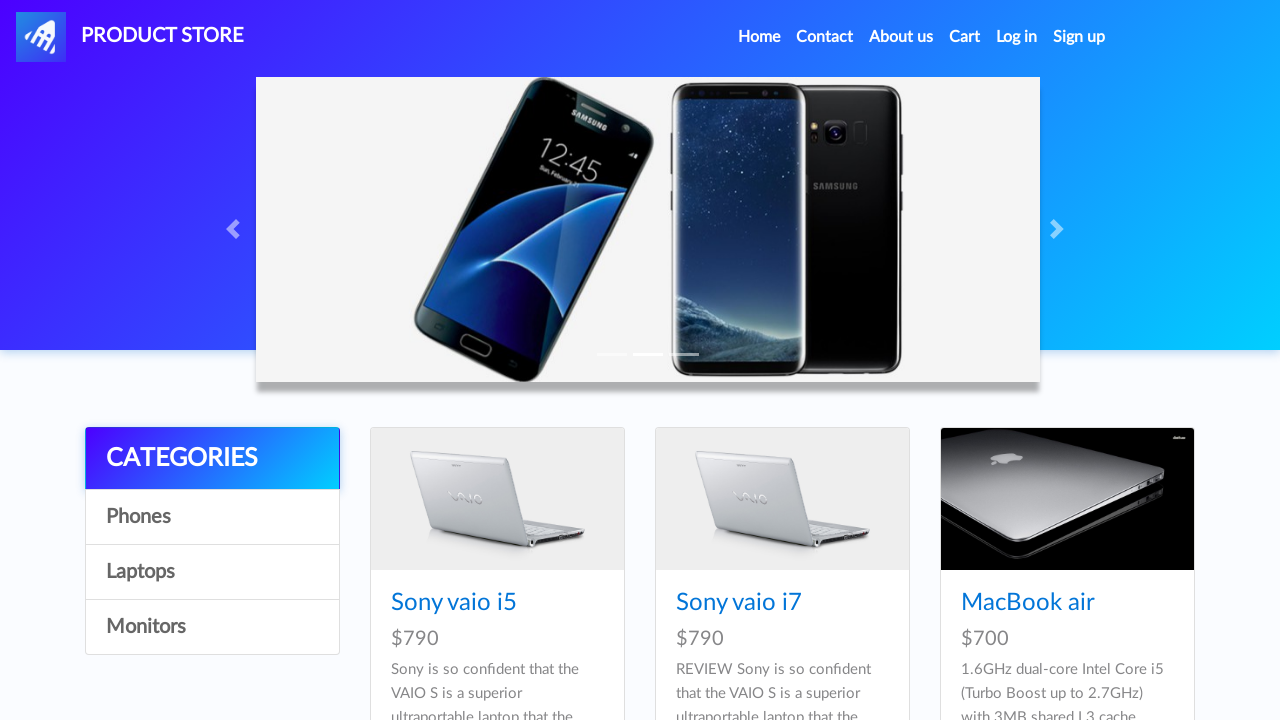

Clicked on Sony vaio i5 laptop at (454, 603) on a:text('Sony vaio i5')
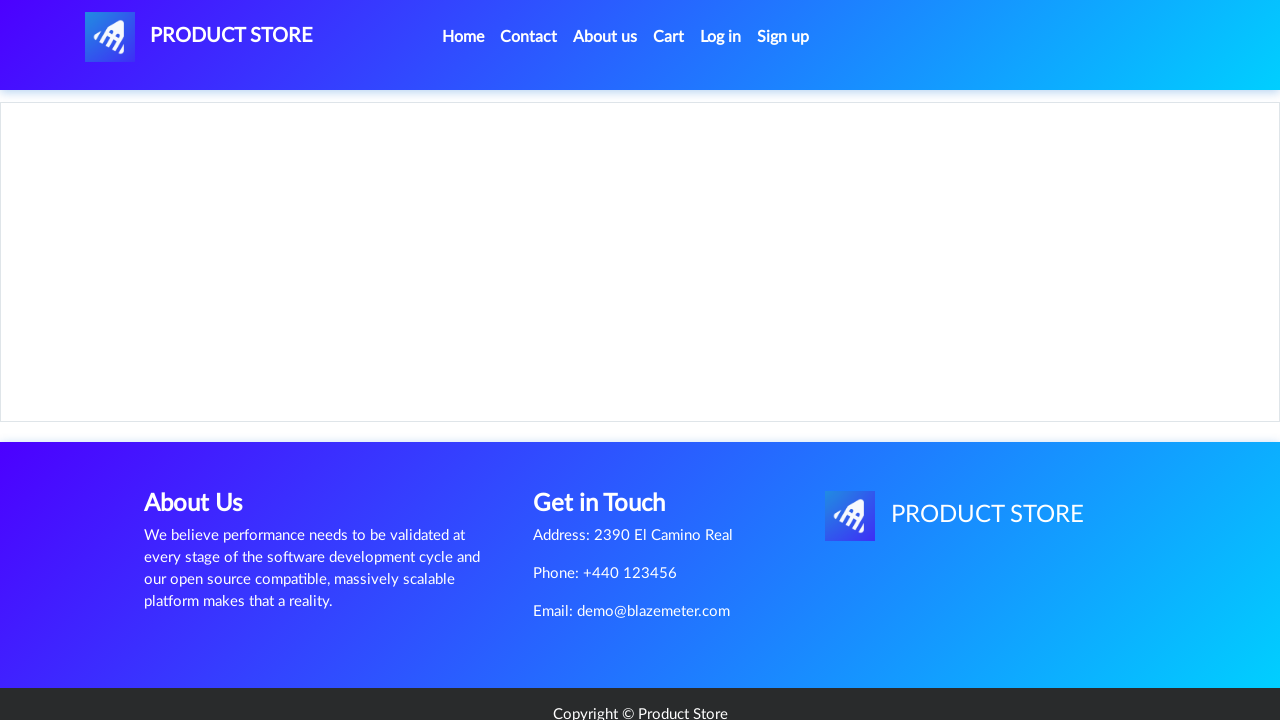

Clicked Add to cart button for Sony vaio i5 at (610, 440) on a:text('Add to cart')
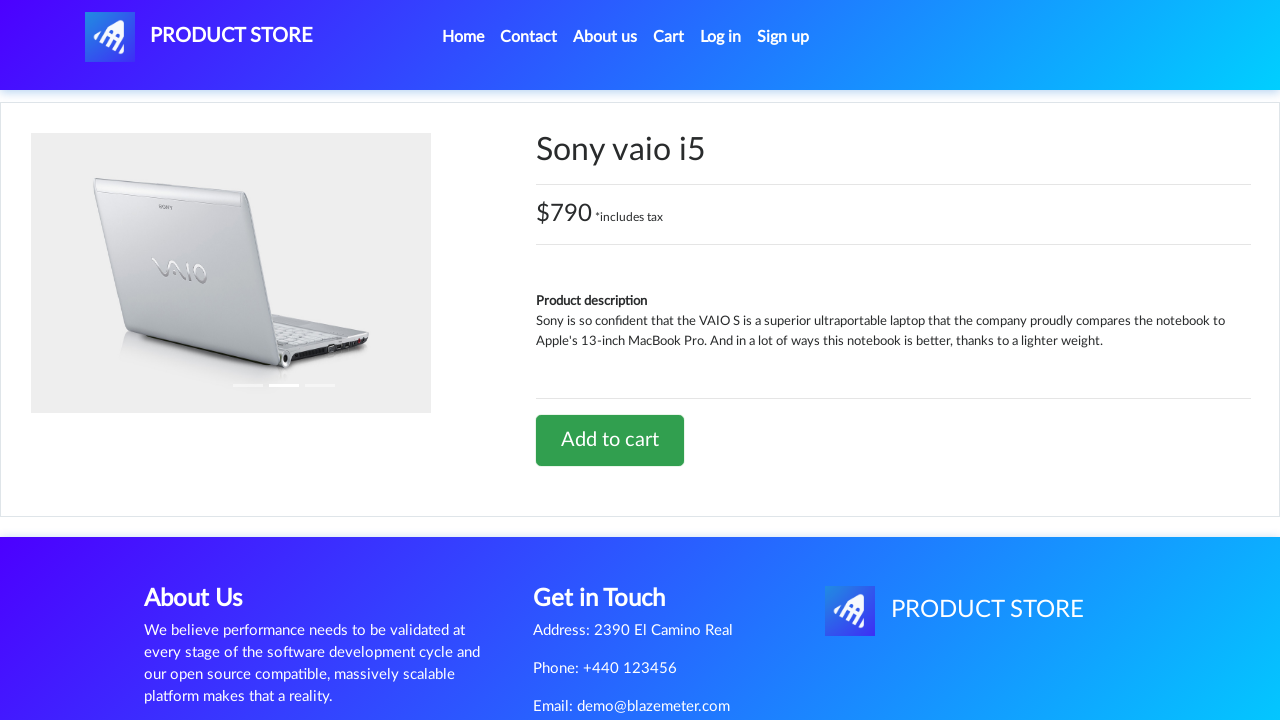

Set up dialog handler to accept alerts
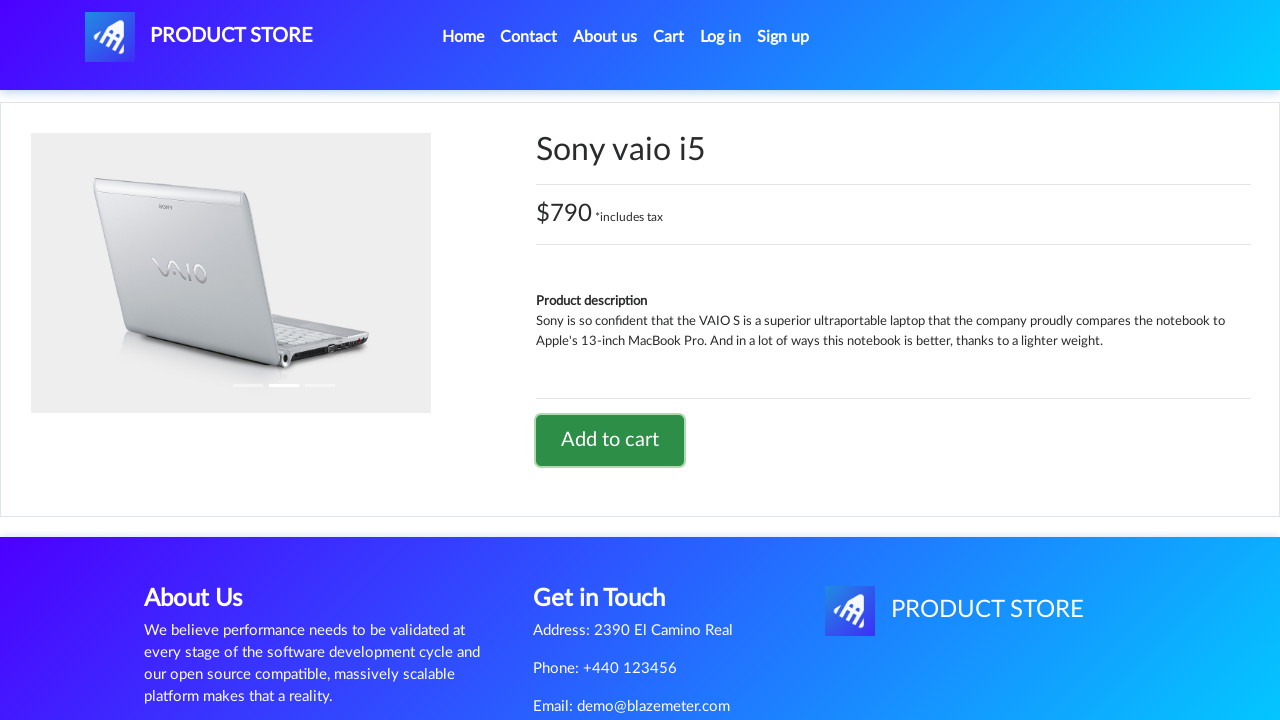

Waited 5 seconds for alert to appear
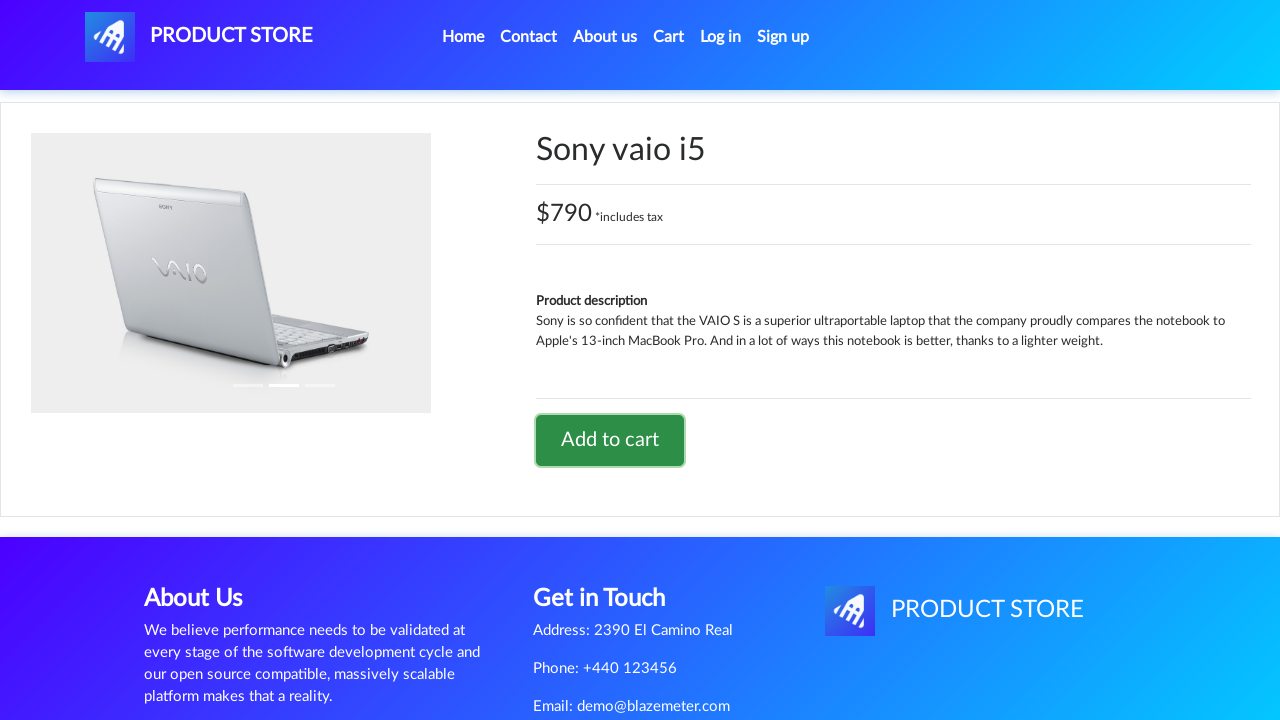

Clicked on Home link to navigate back at (463, 37) on a:has-text('Home')
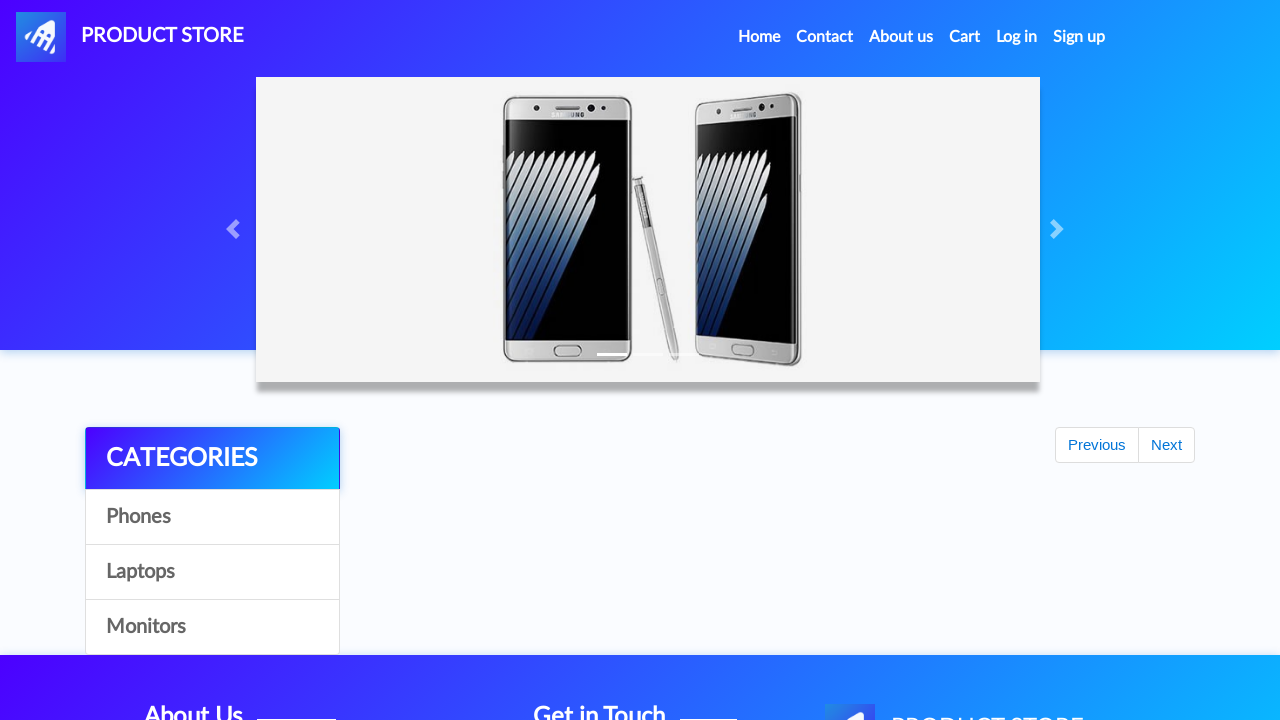

Clicked on Laptops category again at (212, 572) on a:text('Laptops')
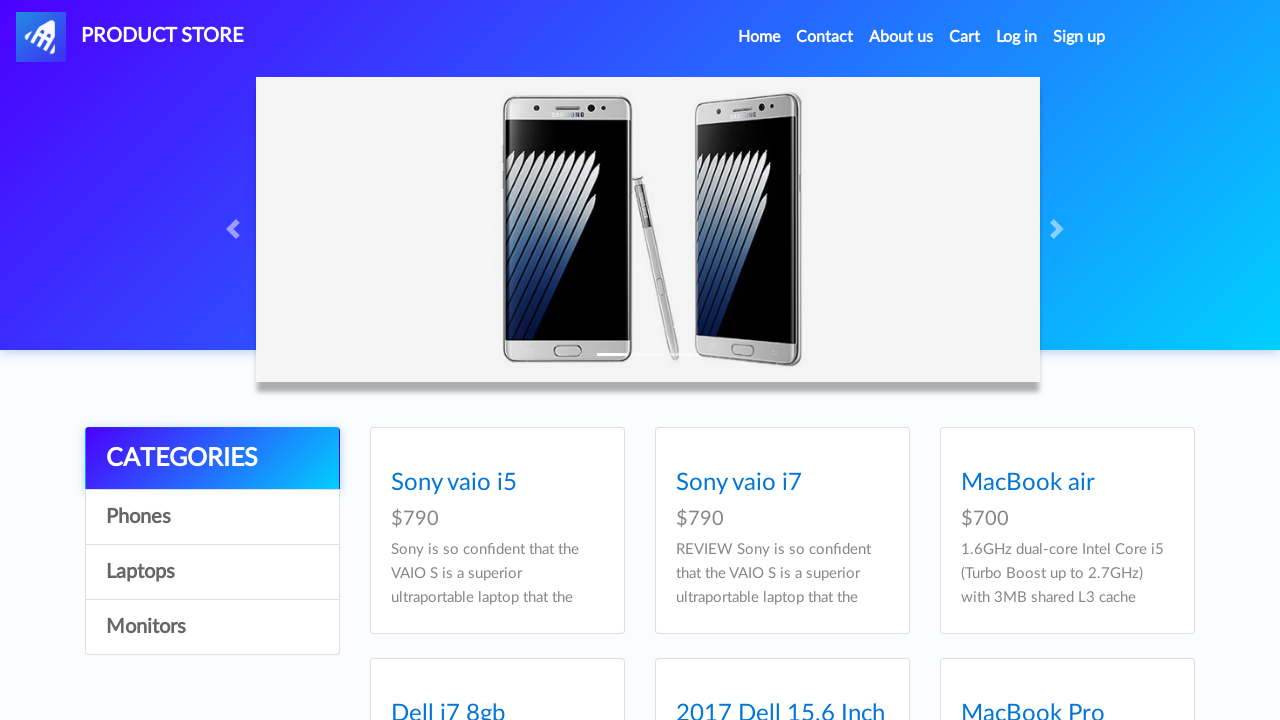

Waited 3 seconds for products to load
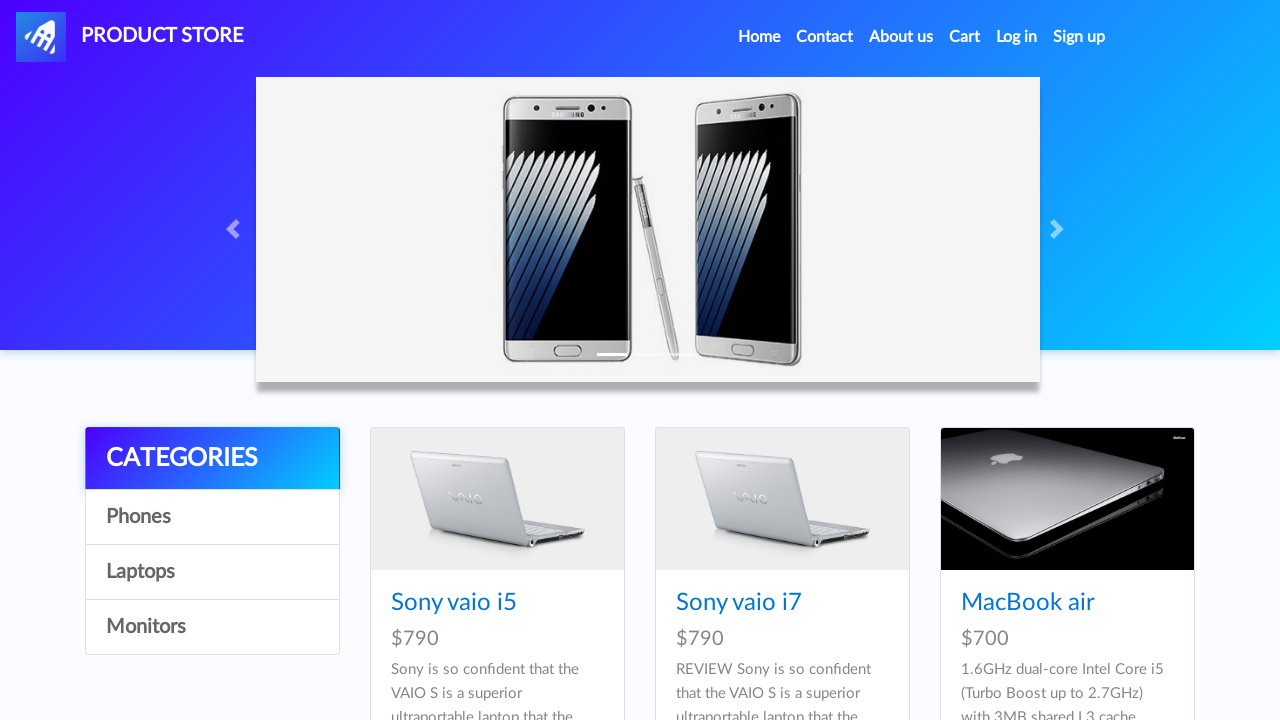

Clicked on Dell i7 8gb laptop at (448, 361) on a:text('Dell i7 8gb')
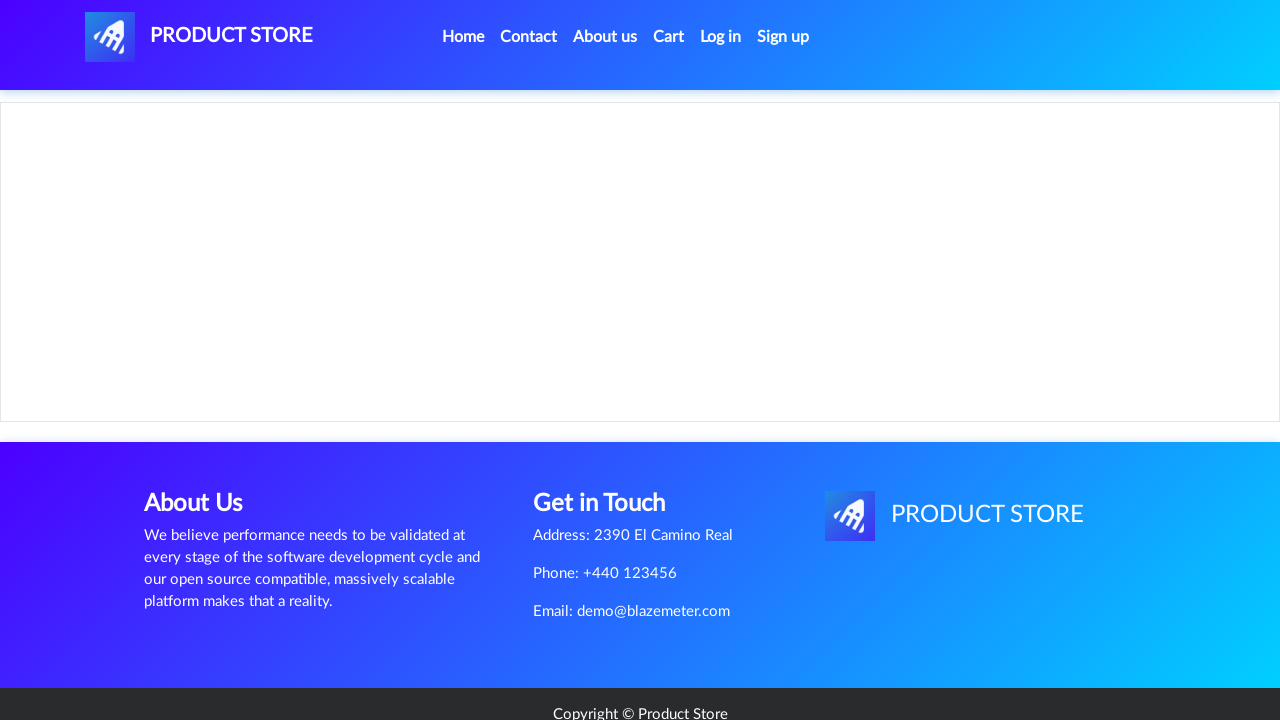

Clicked Add to cart button for Dell i7 8gb at (610, 460) on a:text('Add to cart')
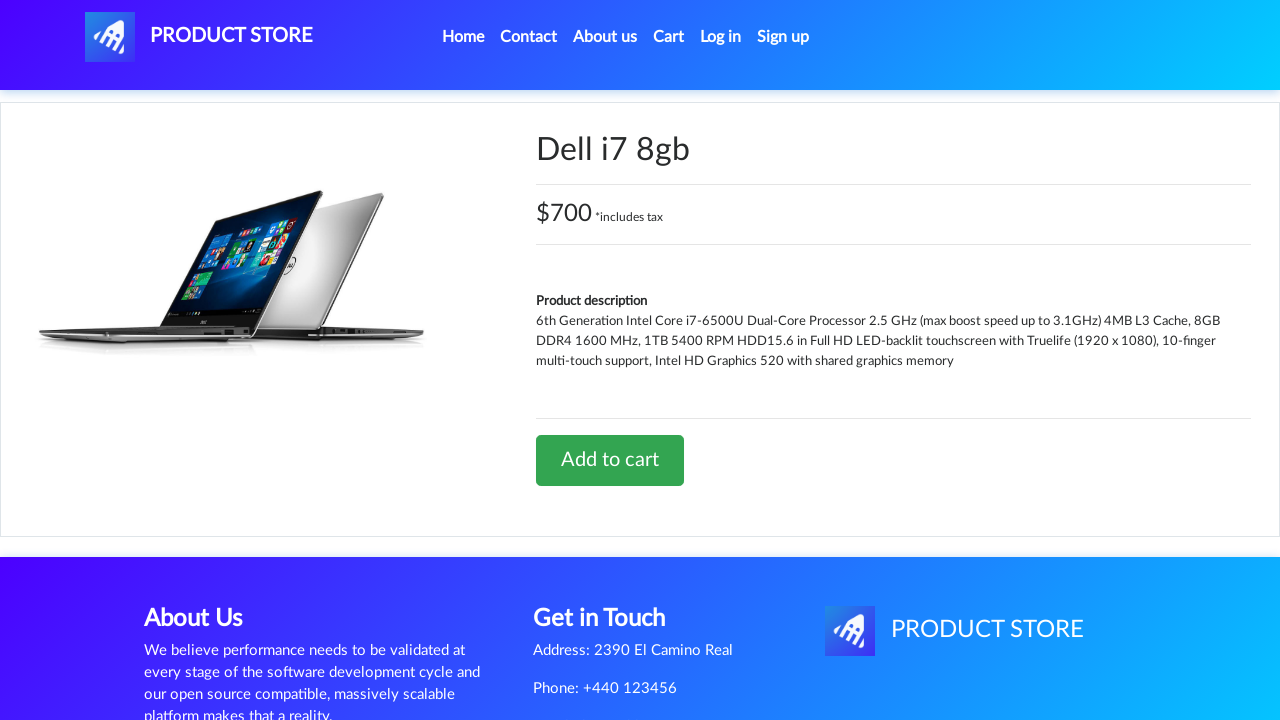

Navigated to Cart page at (669, 37) on a:text('Cart')
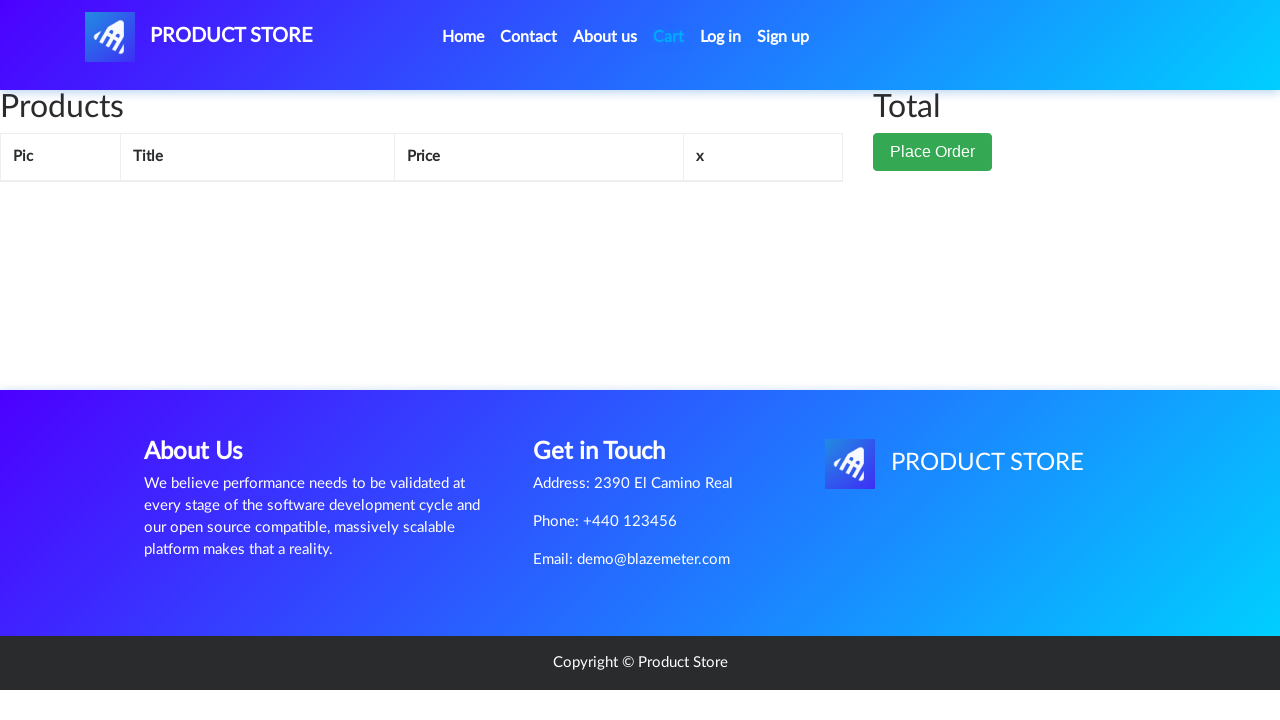

Removed Dell i7 8gb from cart at (666, 205) on xpath=//tbody/tr/td[.='Dell i7 8gb']/../td[4]/a
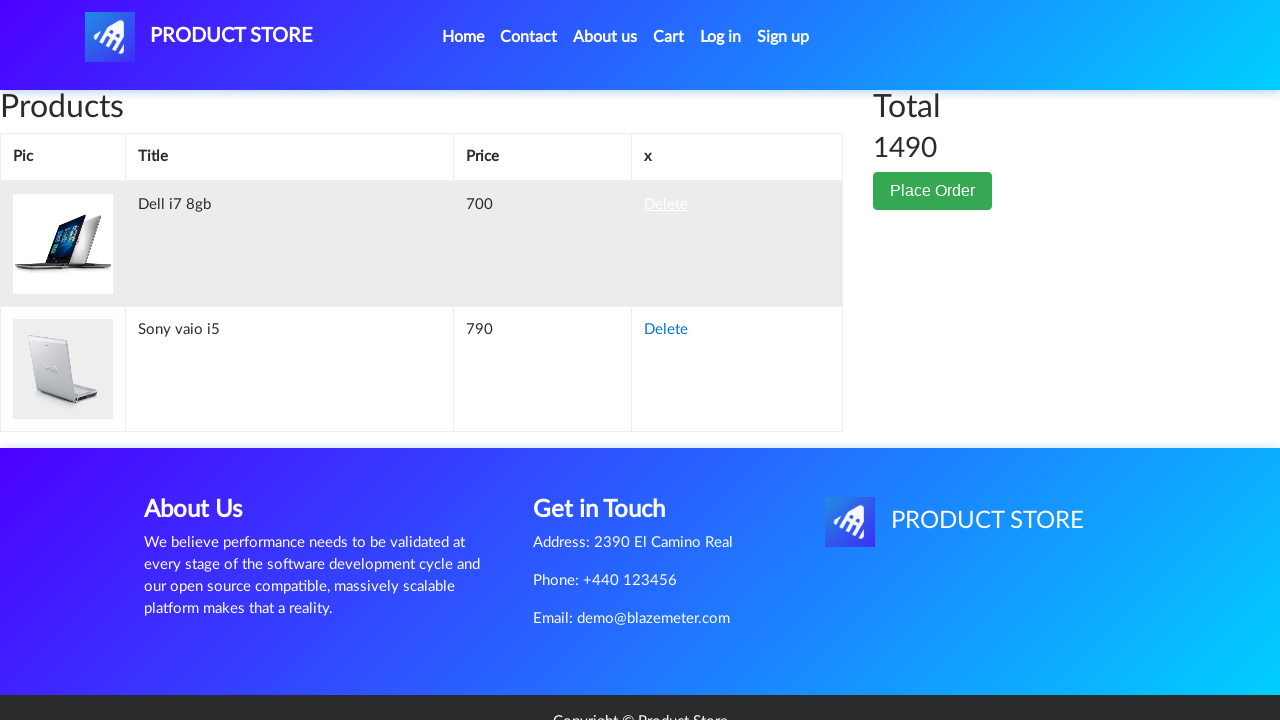

Waited 3 seconds before placing order
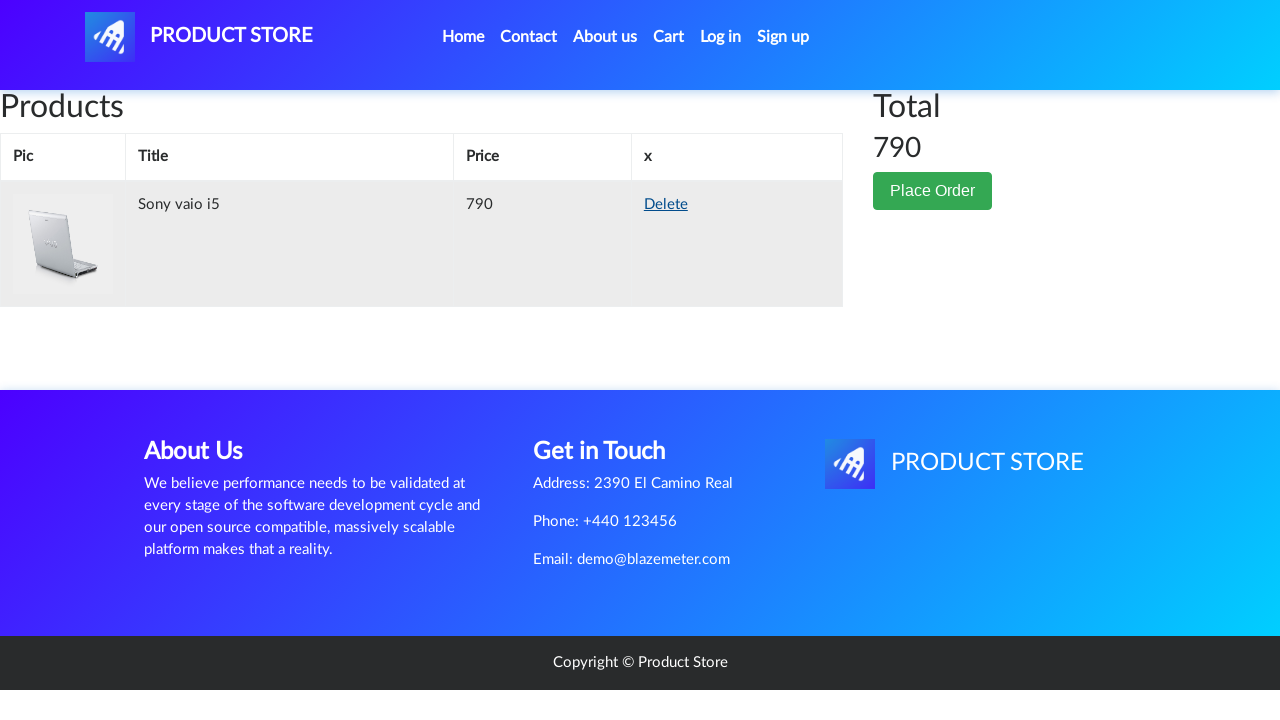

Clicked Place Order button at (933, 191) on button:text('Place Order')
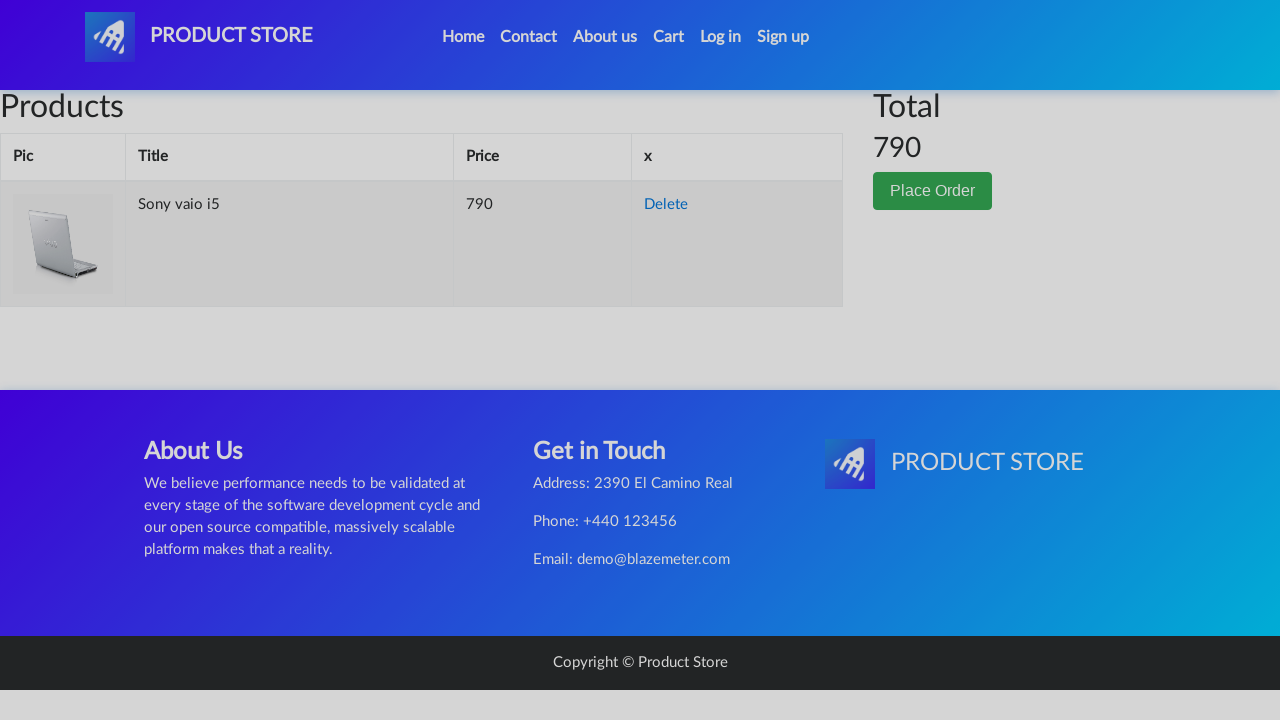

Waited 3 seconds for checkout form to load
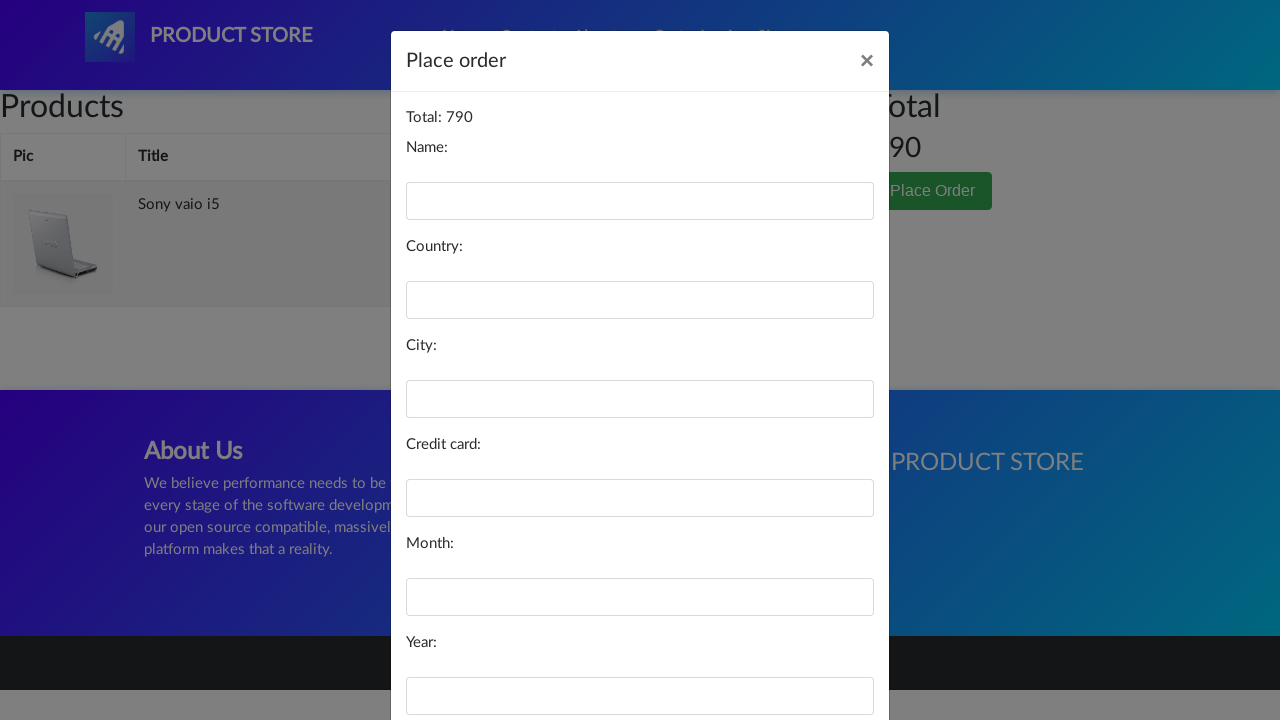

Filled name field with 'Mike' on #name
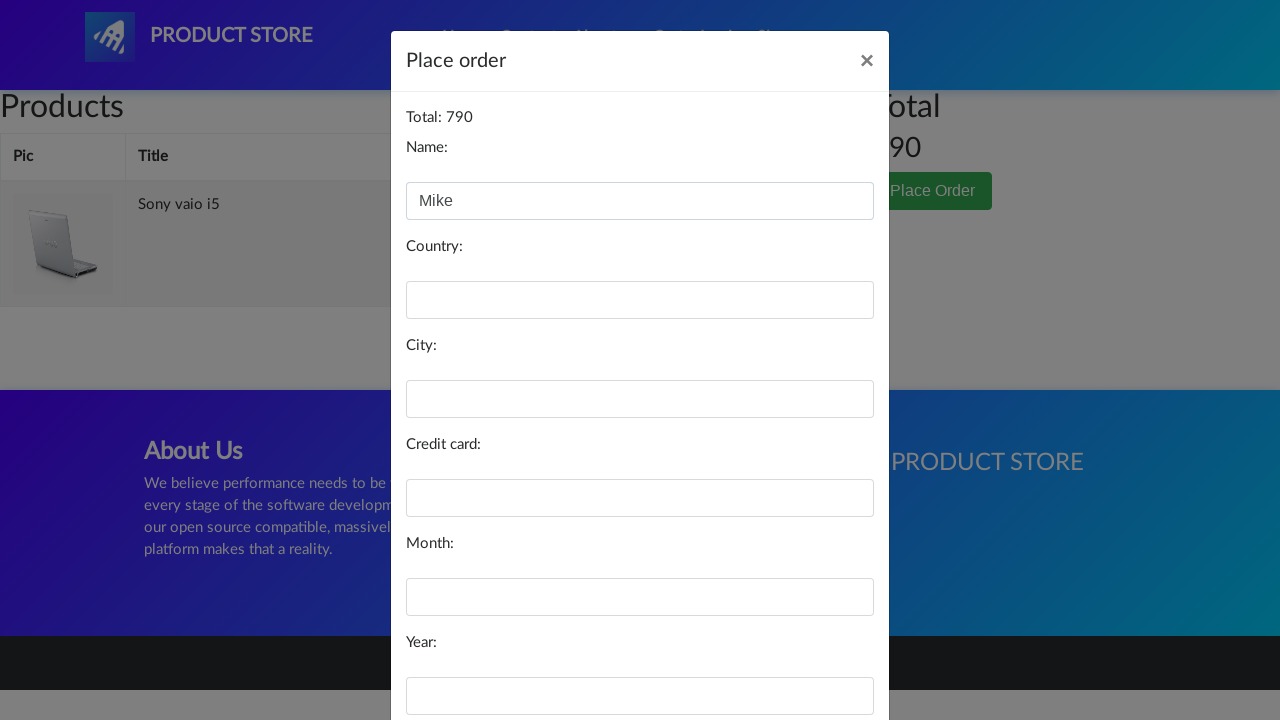

Filled country field with 'UK' on #country
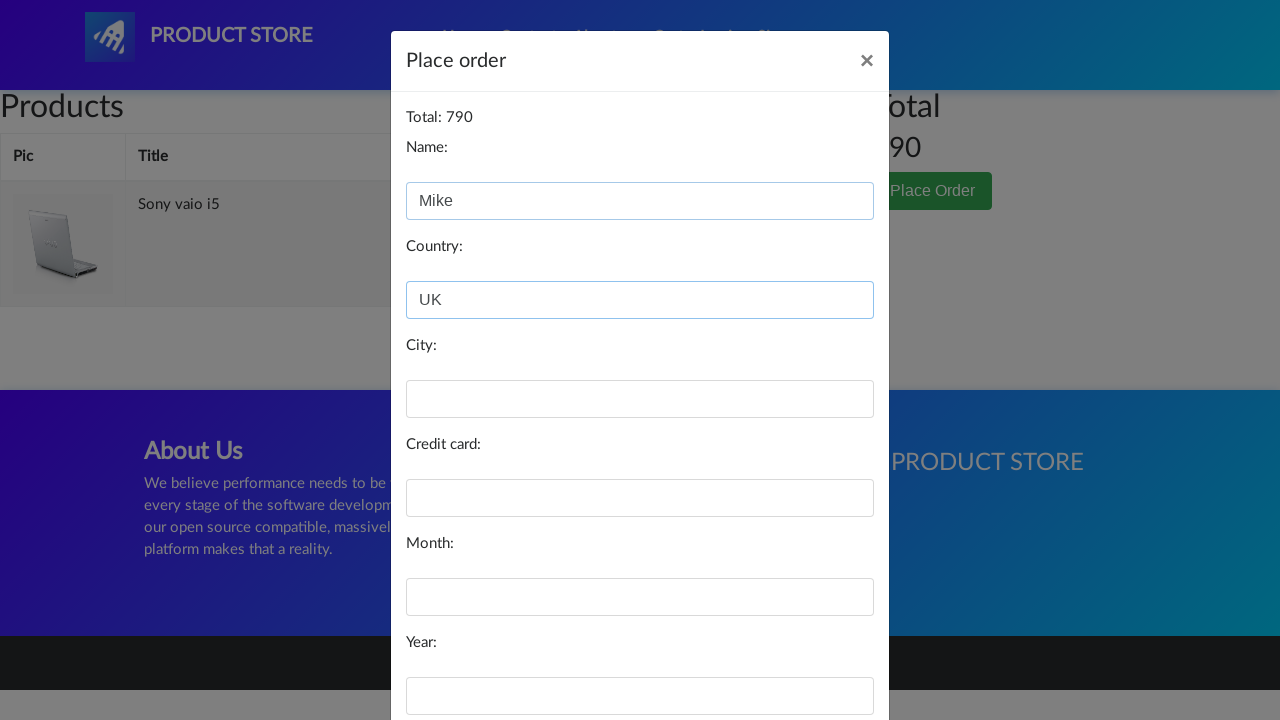

Filled city field with 'Liverpool' on #city
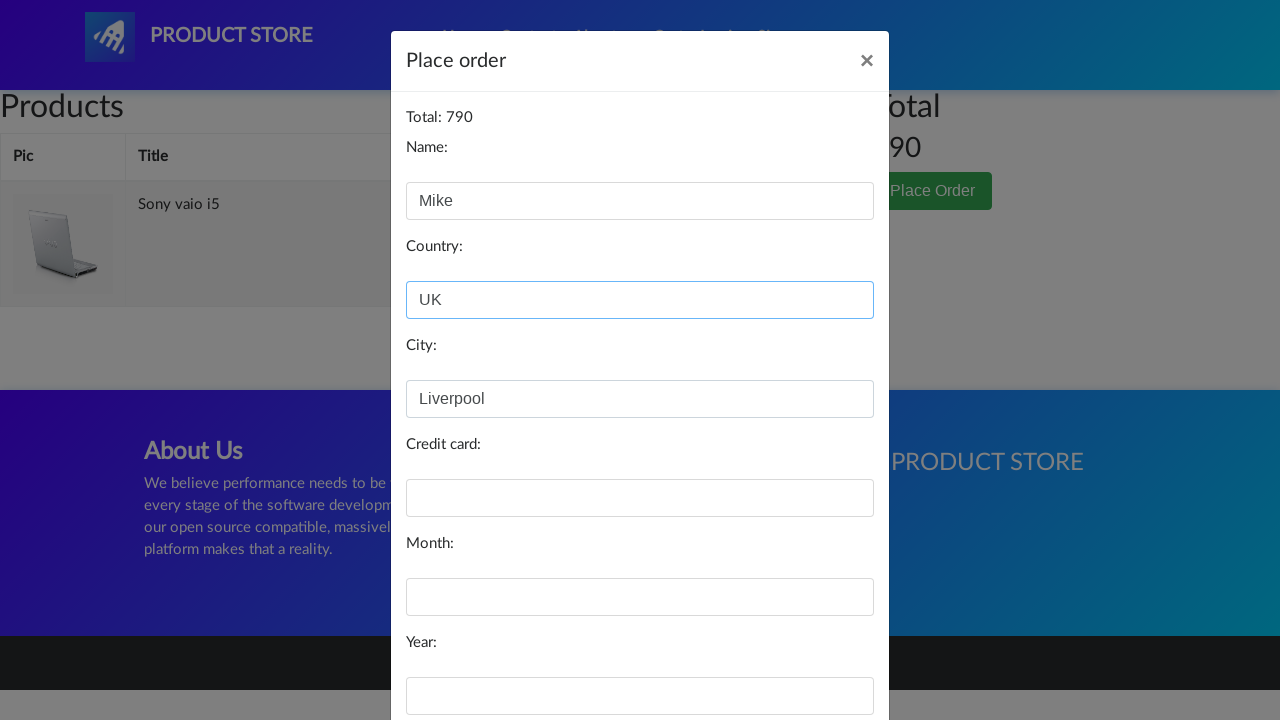

Filled card field with '5555' on #card
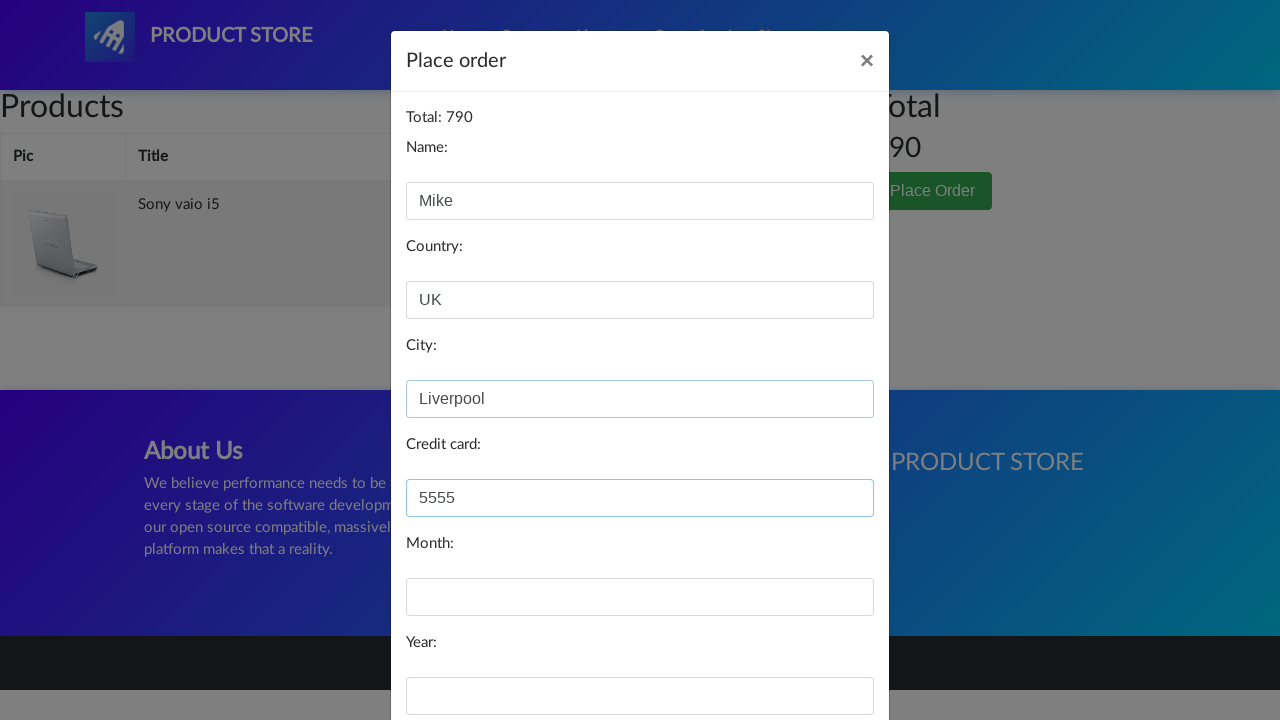

Filled month field with 'June' on #month
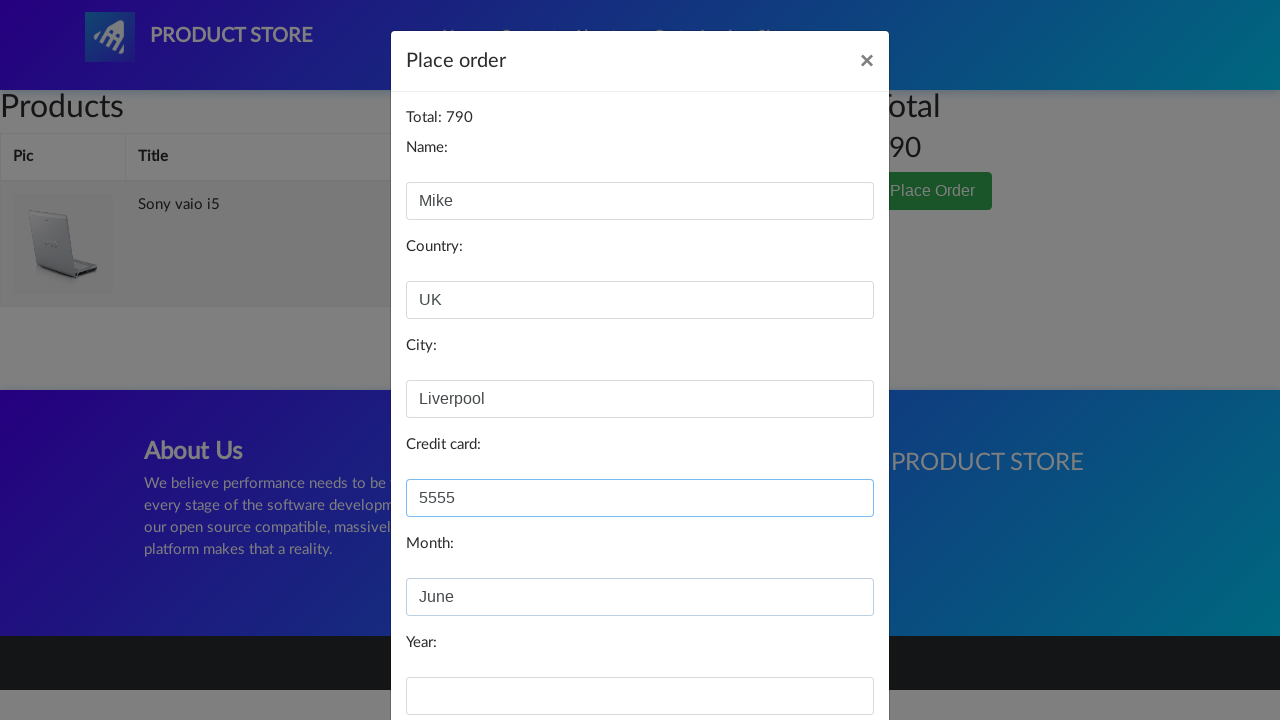

Filled year field with '2001' on #year
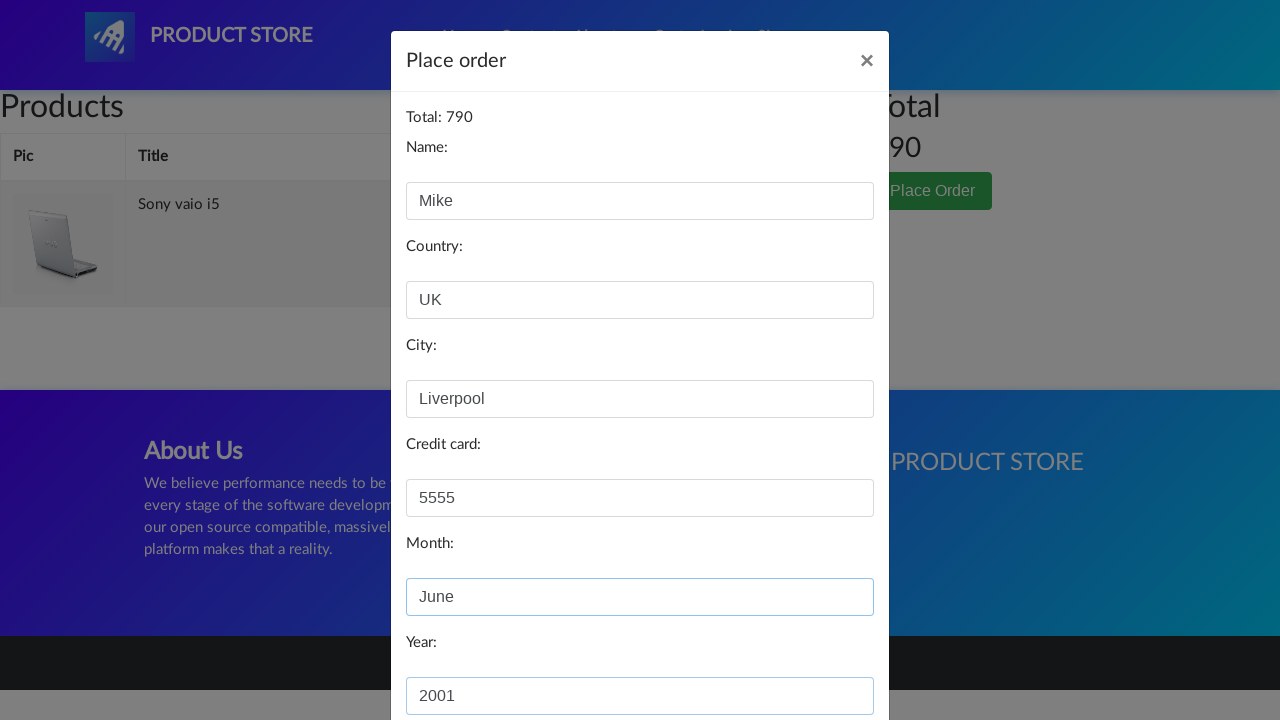

Clicked Purchase button to complete transaction at (823, 655) on button:text('Purchase')
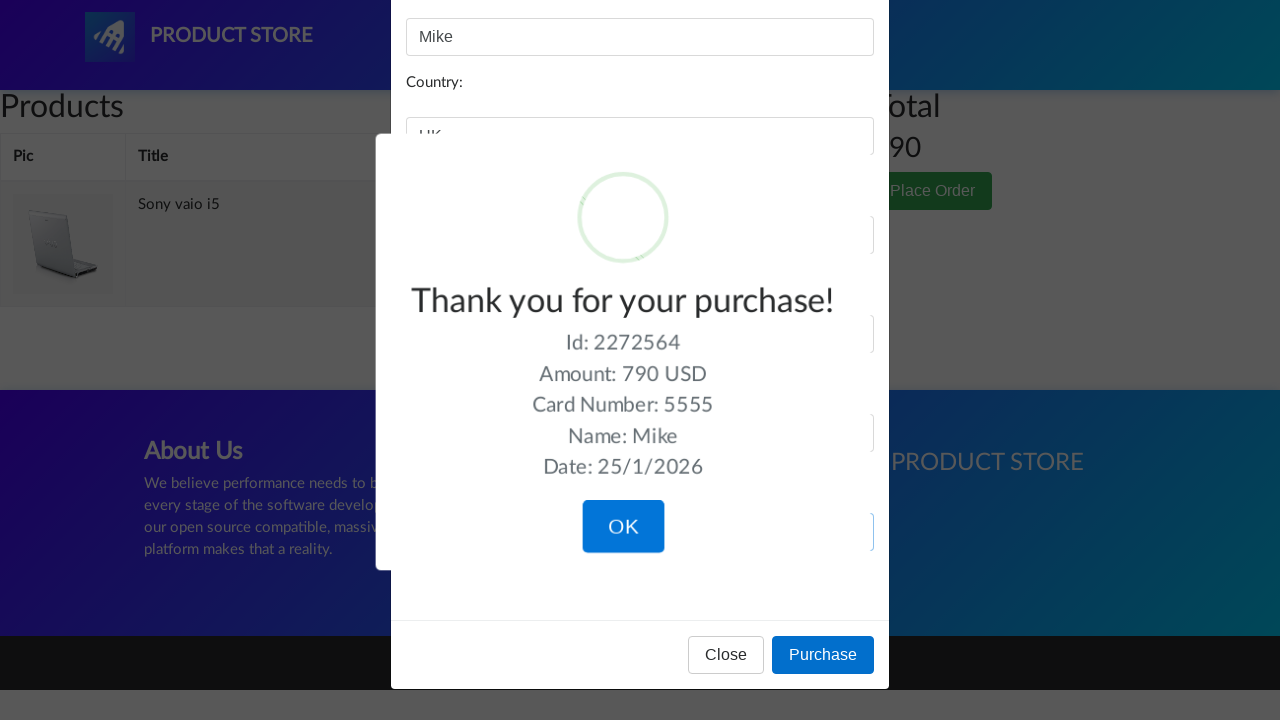

Order confirmation message appeared with Order ID
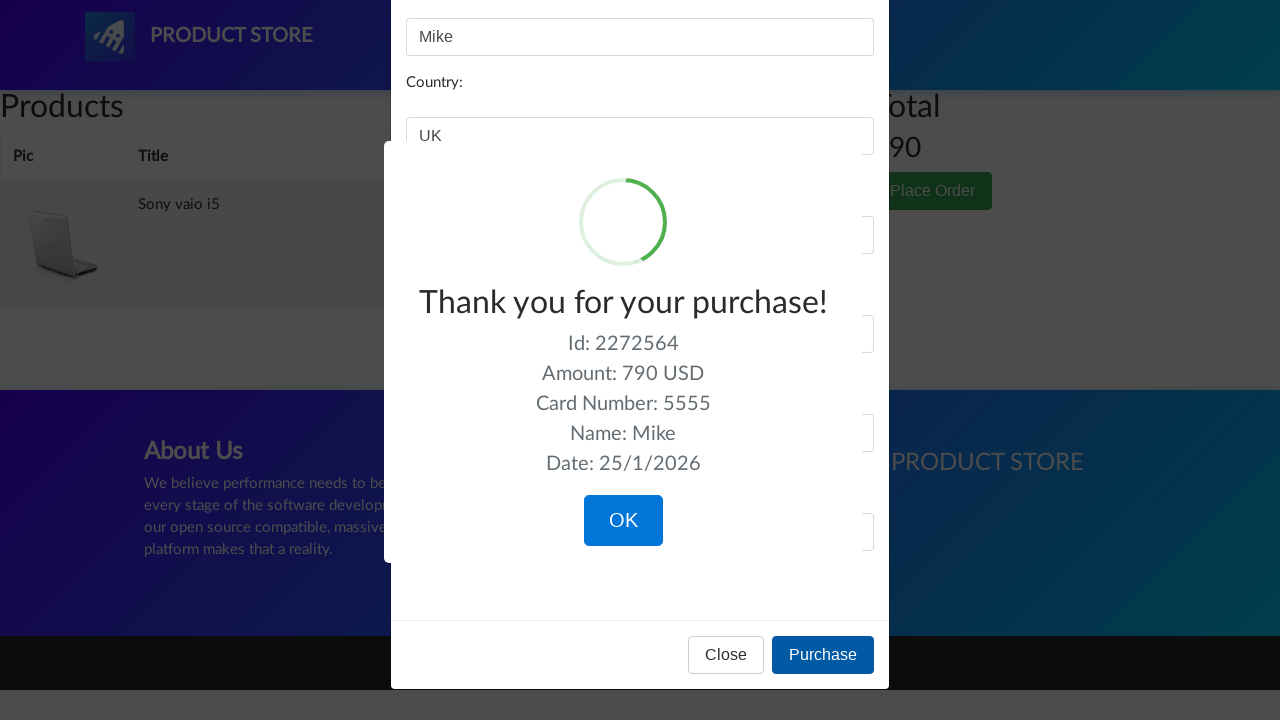

Clicked OK button to close order confirmation at (623, 521) on button:text('OK')
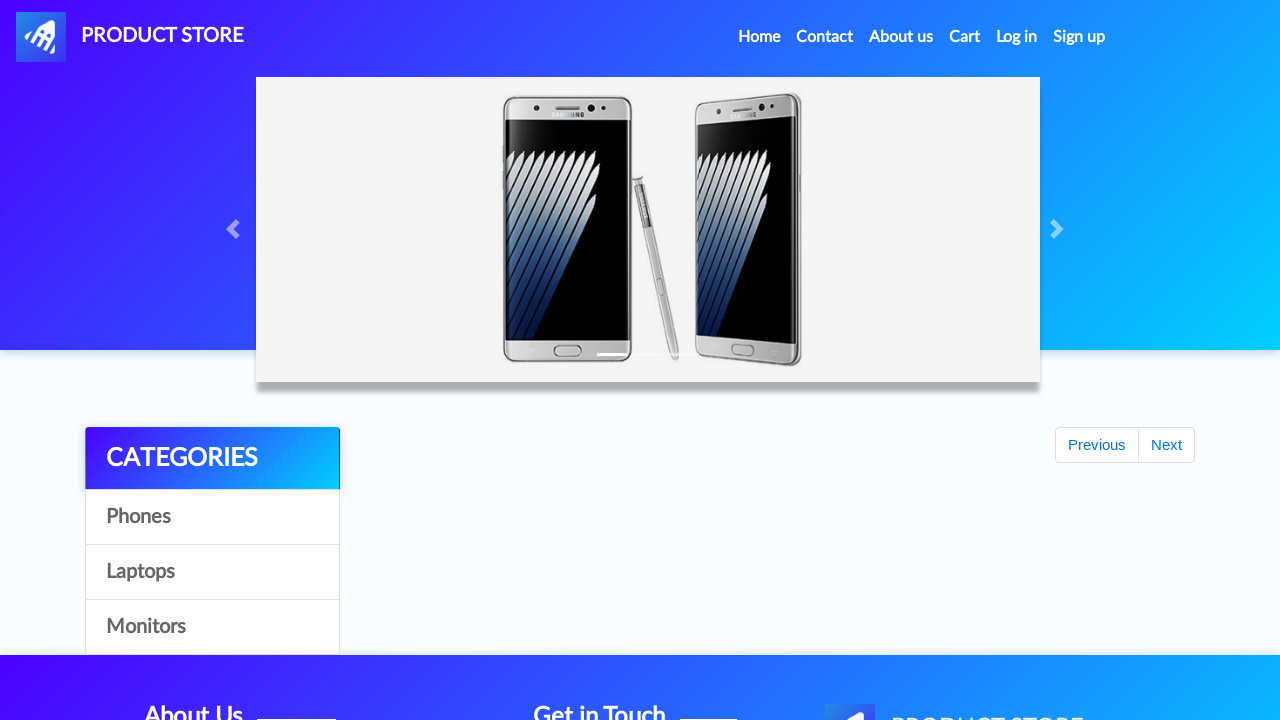

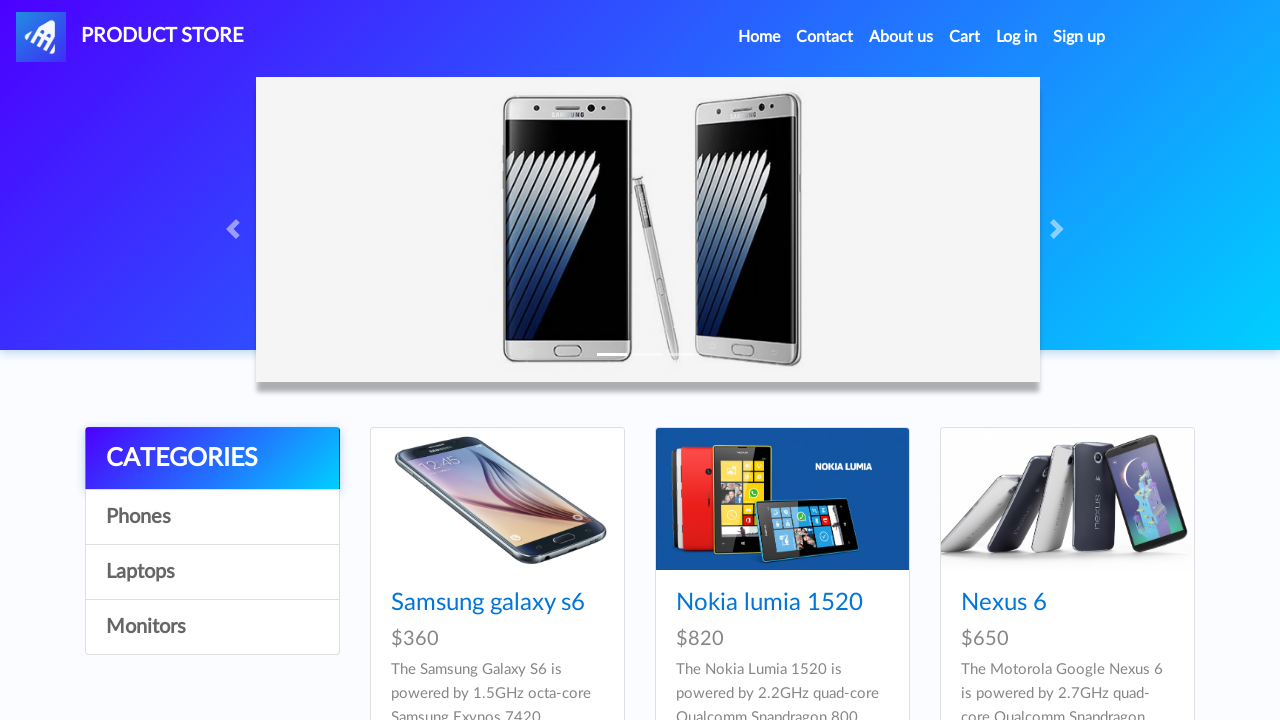